Launches the Bajaj Auto website and maximizes the browser window

Starting URL: https://www.bajajauto.com/

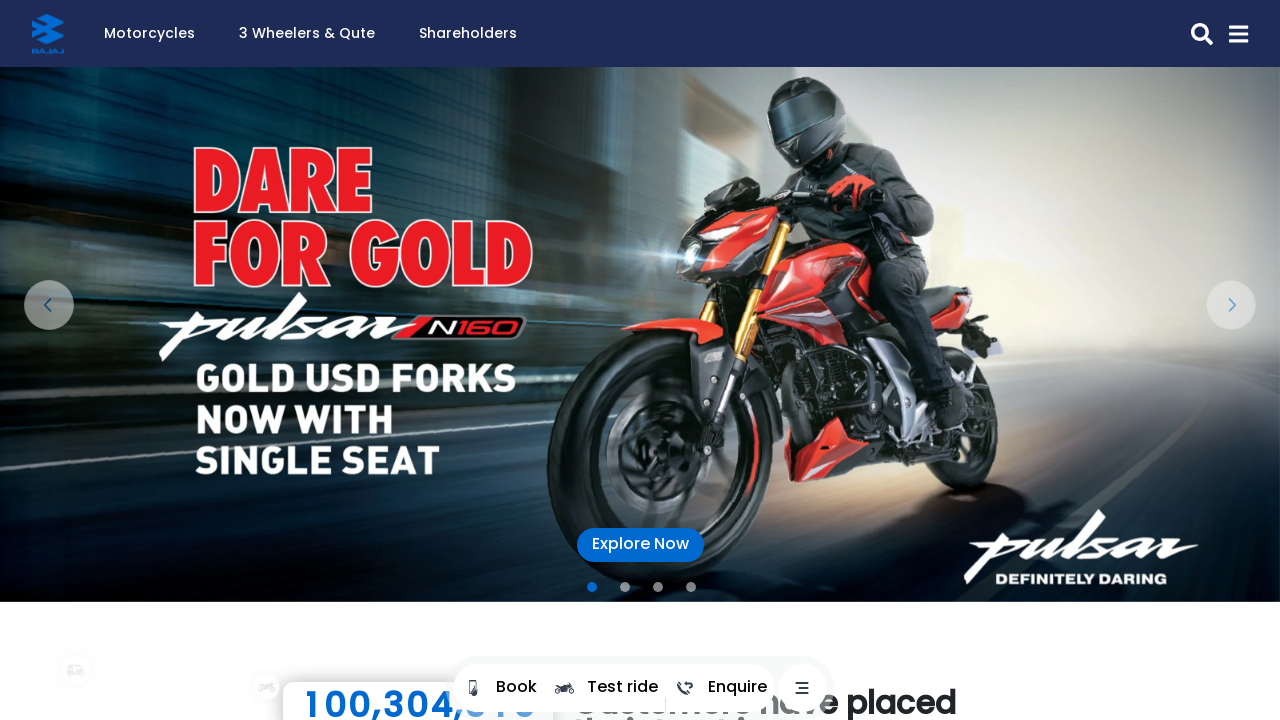

Waited for page to reach domcontentloaded state
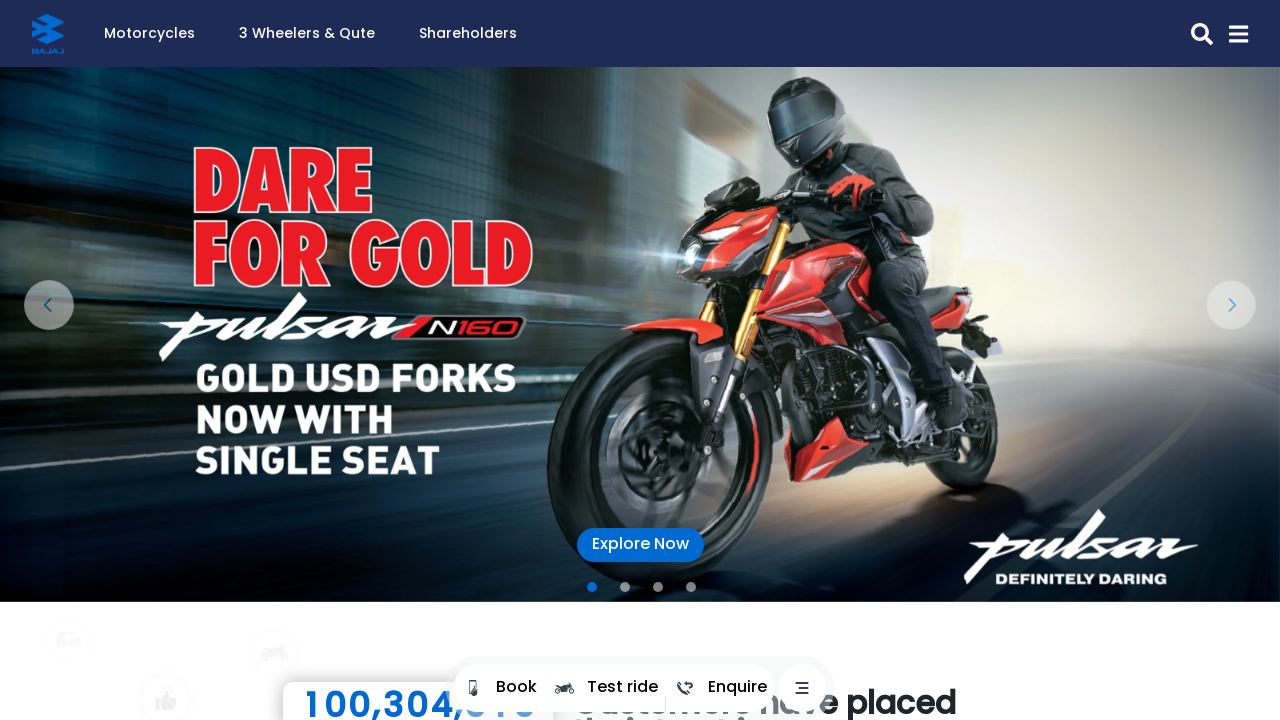

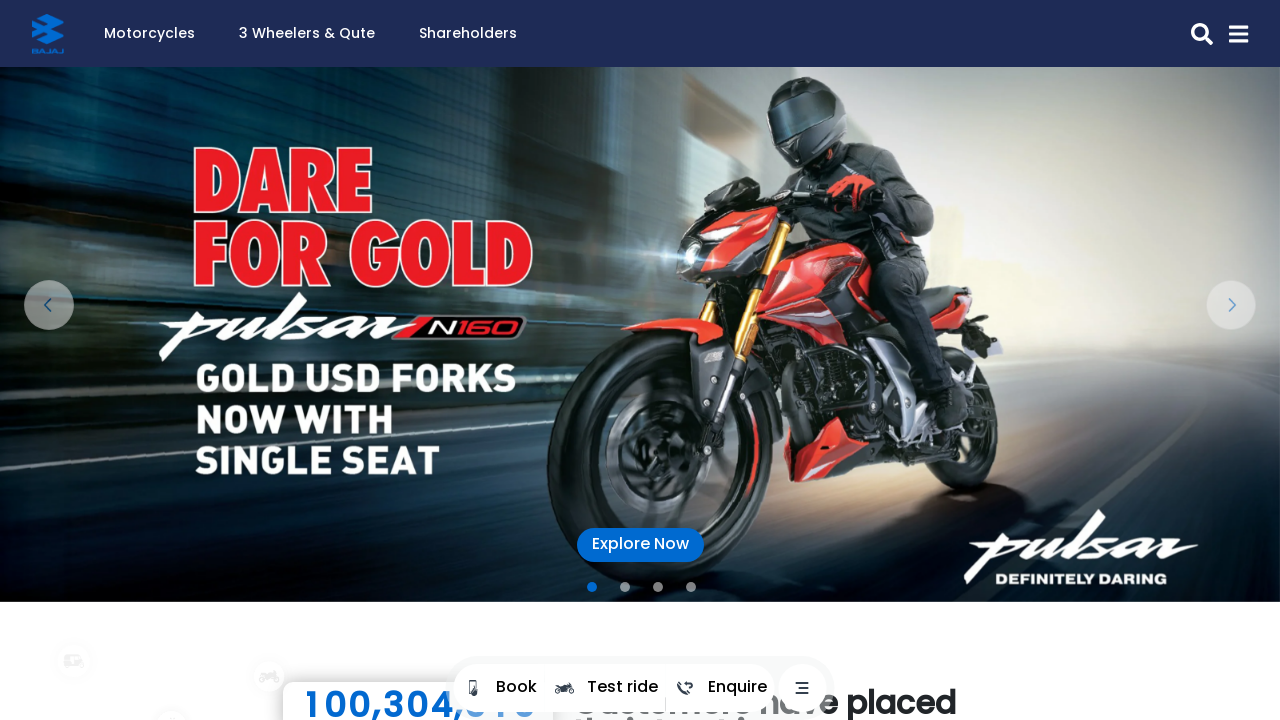